Tests the Catalog page by clicking the Catalog link and verifying the second cat image source

Starting URL: https://cs1632.appspot.com/

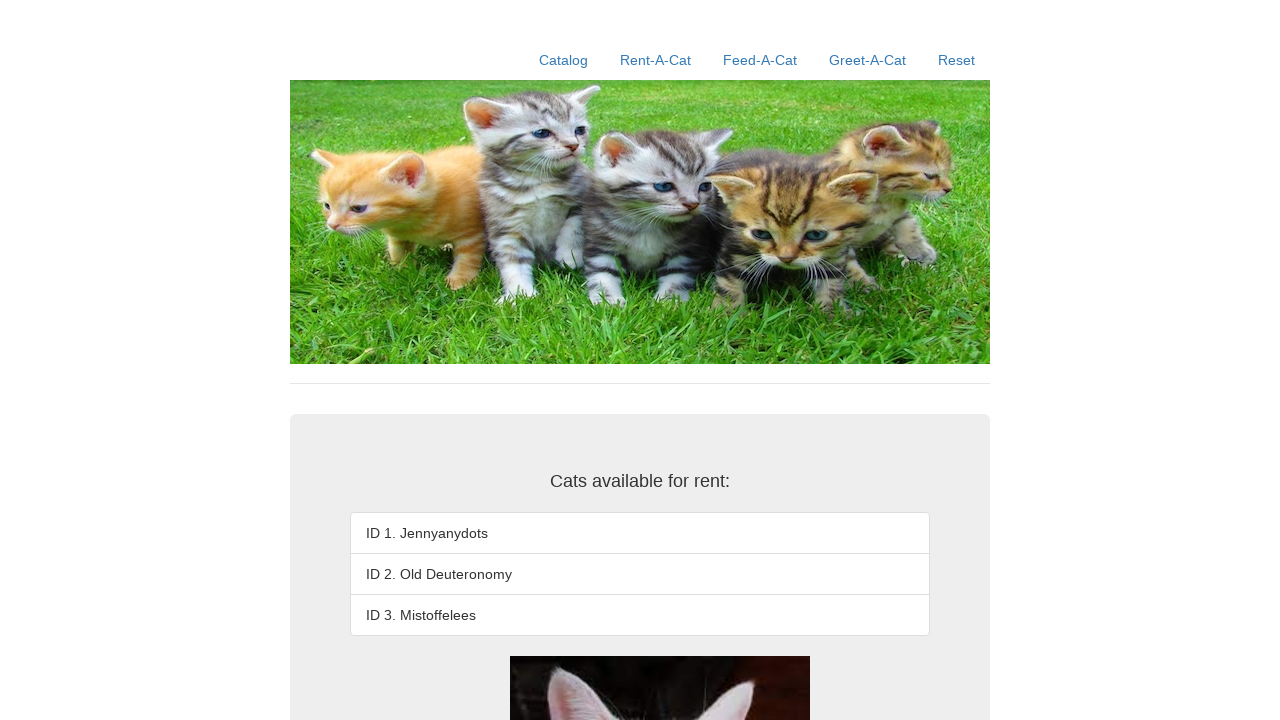

Set cookies to initial state (all false)
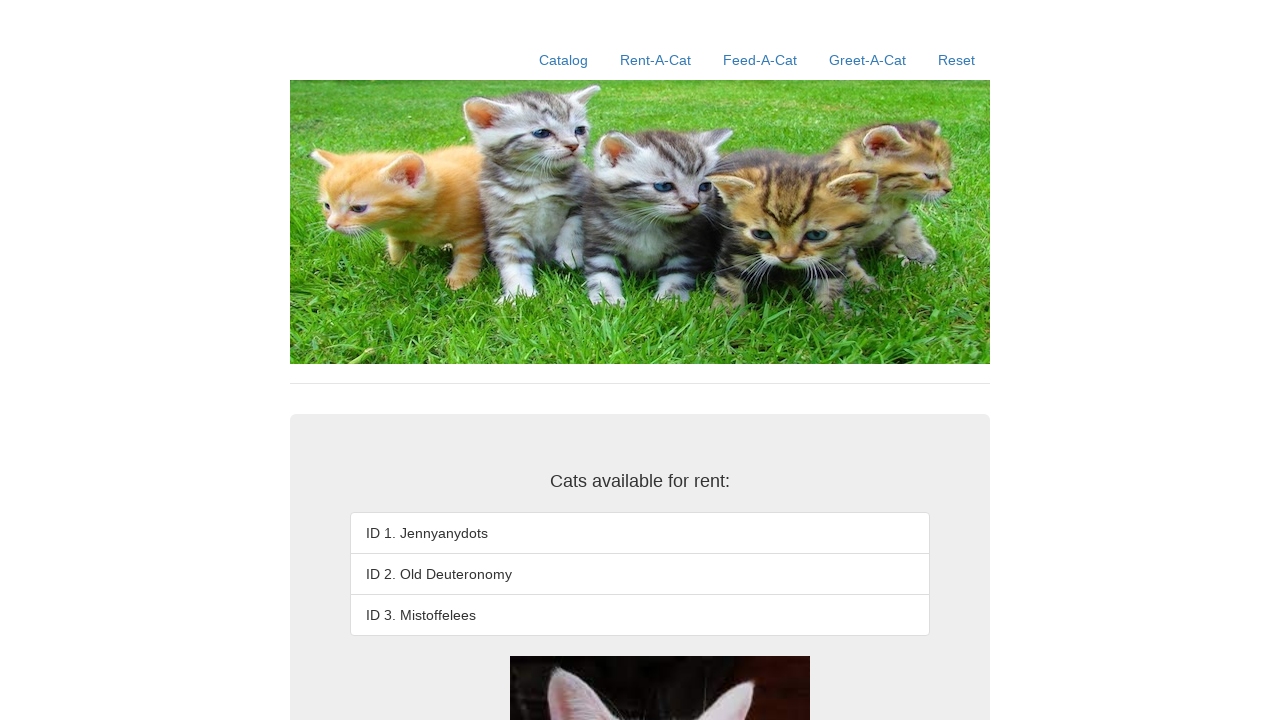

Clicked on Catalog link at (564, 60) on text=Catalog
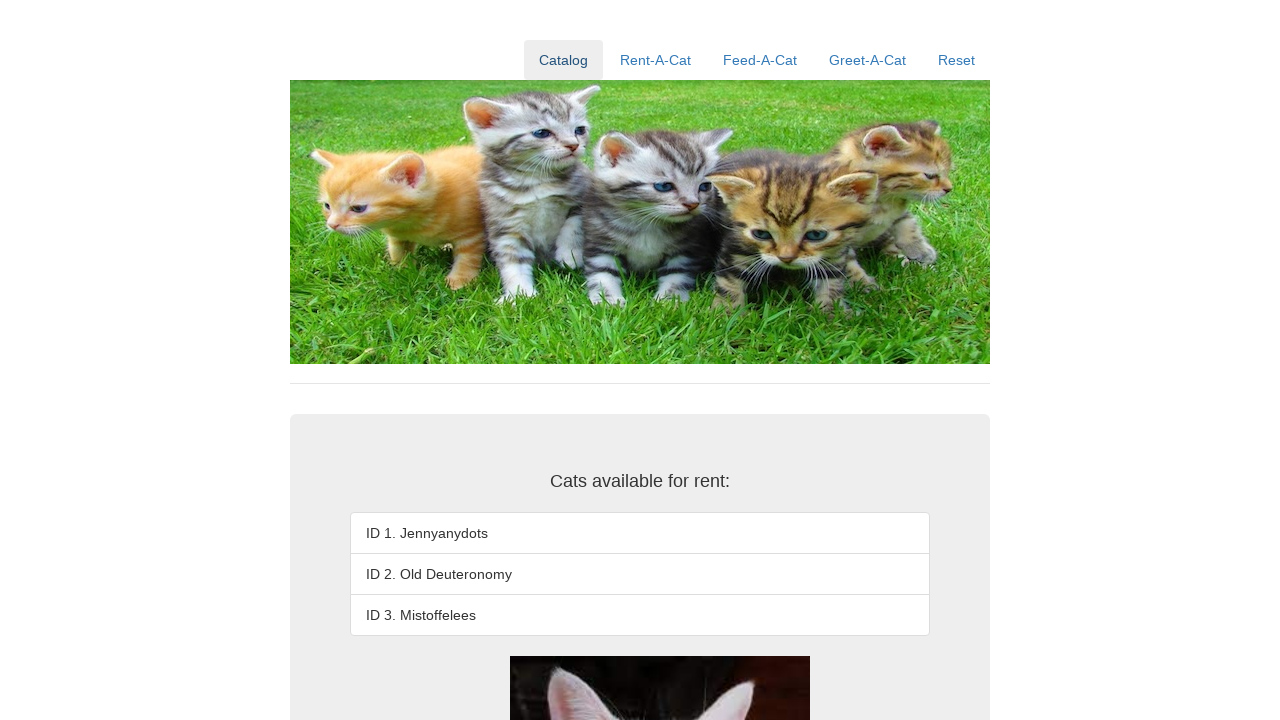

Waited for second cat image to load
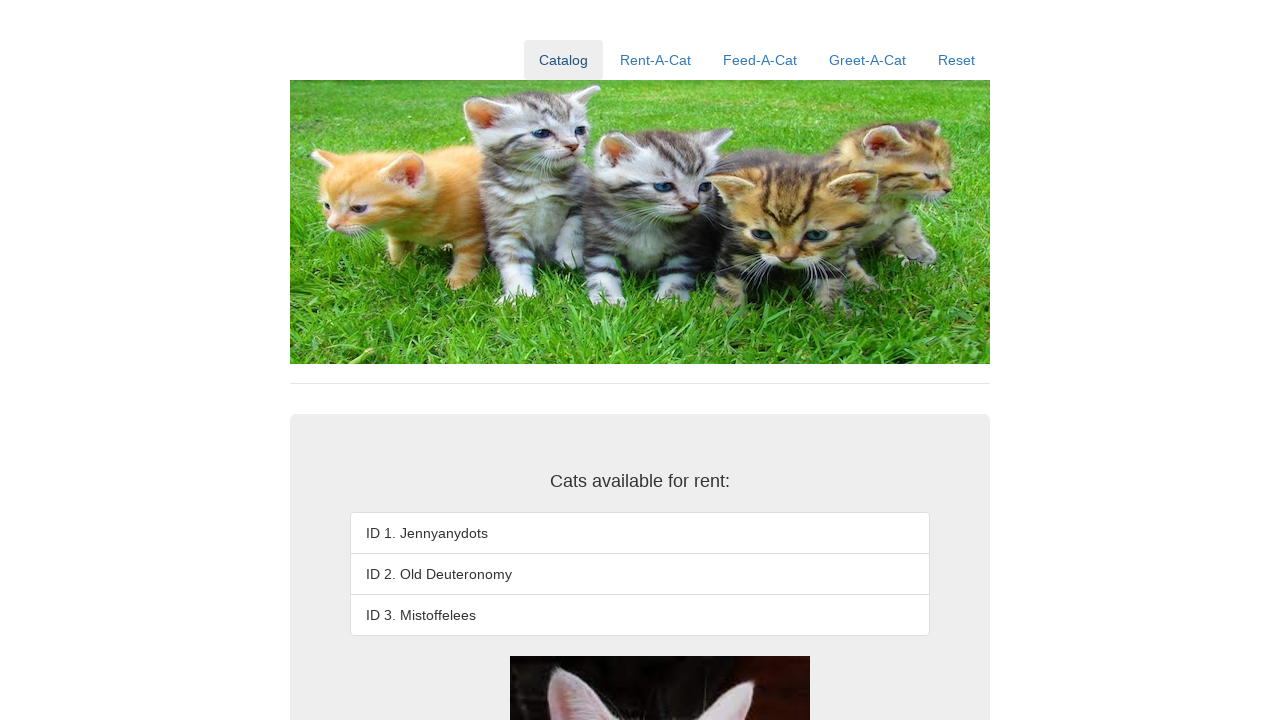

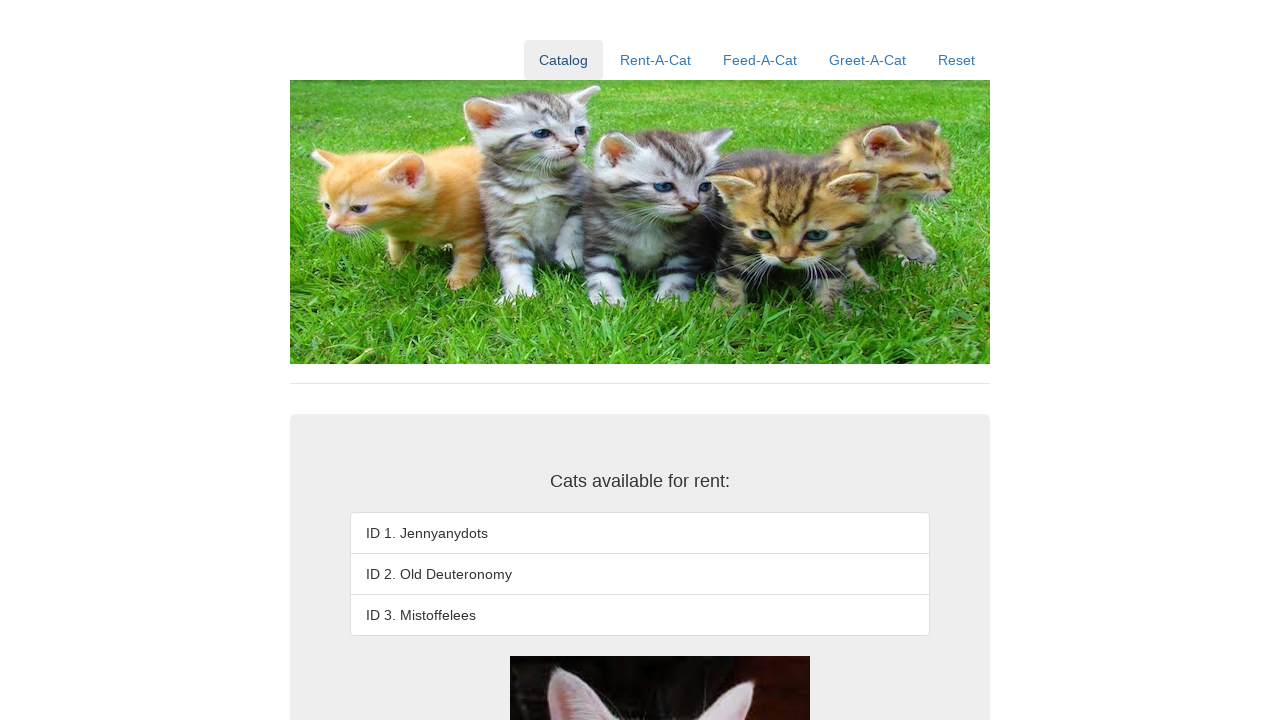